Tests the Indian Vaccine Finder web application by navigating through various pages, clicking buttons and links, and interacting with different UI elements across the Vaccine Finder, Covid Cases, and Download Certificate pages.

Starting URL: https://indian-vaccine.web.app/

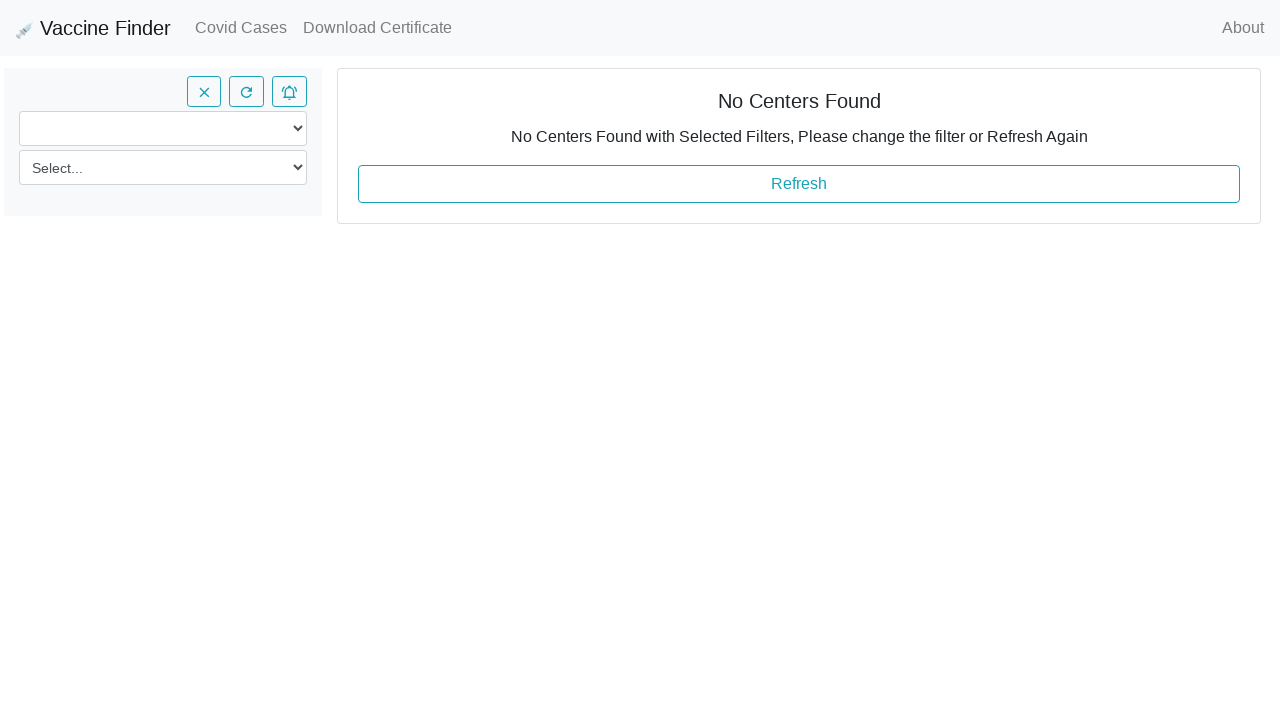

Clicked About link at (1243, 28) on xpath=//span[text()='About']
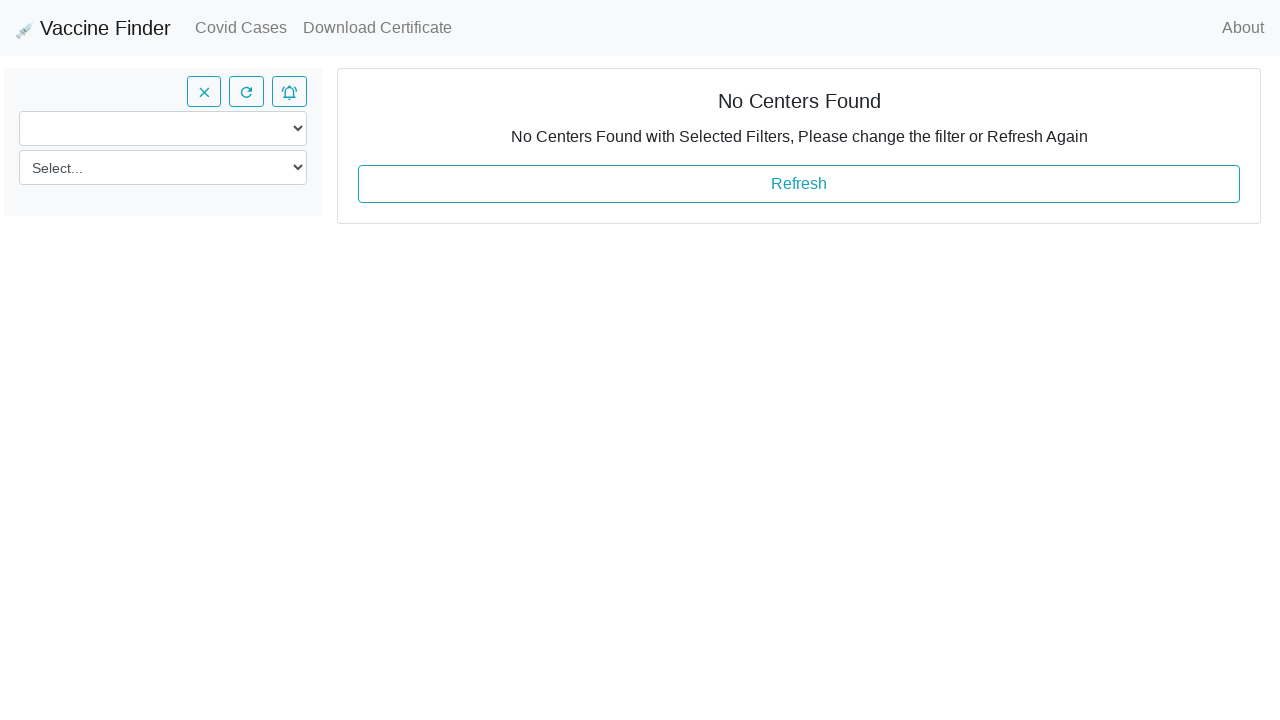

Clicked Athul Nair link in About modal at (664, 70) on xpath=//div[@class='modal-body']/p/a/strong[text()='Athul Nair']
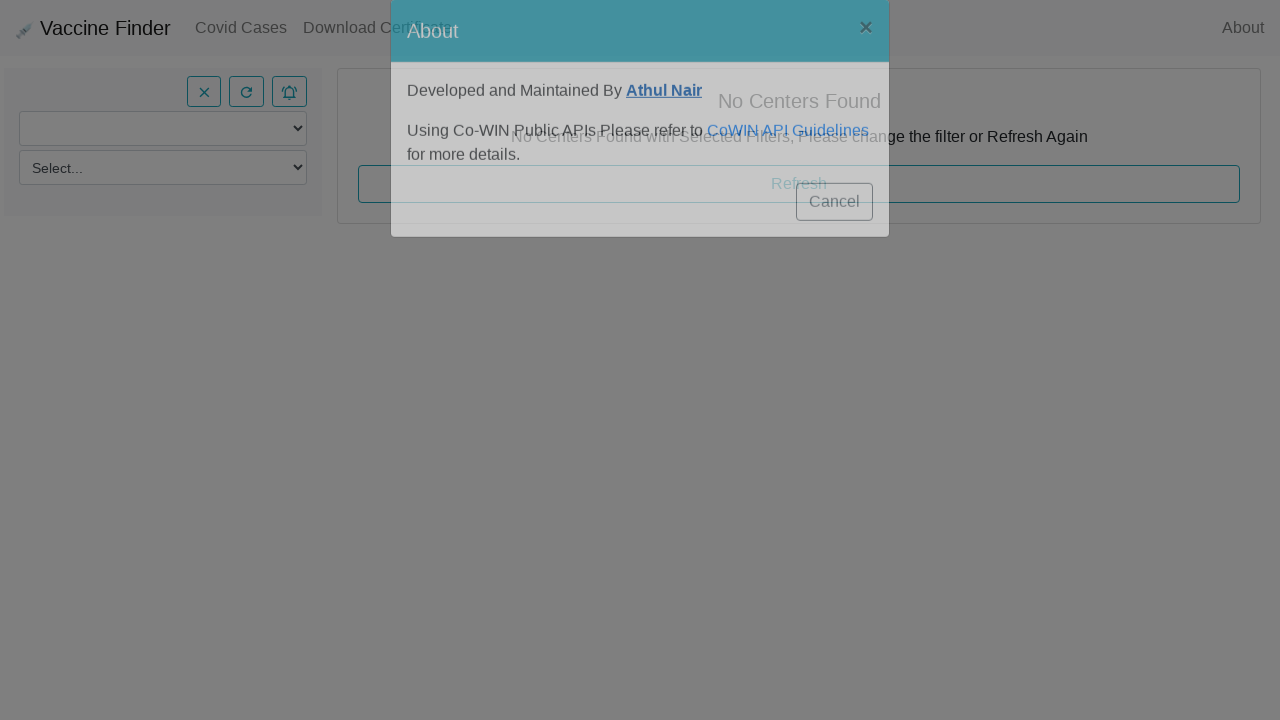

Clicked CoWIN API Guidelines link at (788, 160) on xpath=//a[text()='CoWIN API Guidelines']
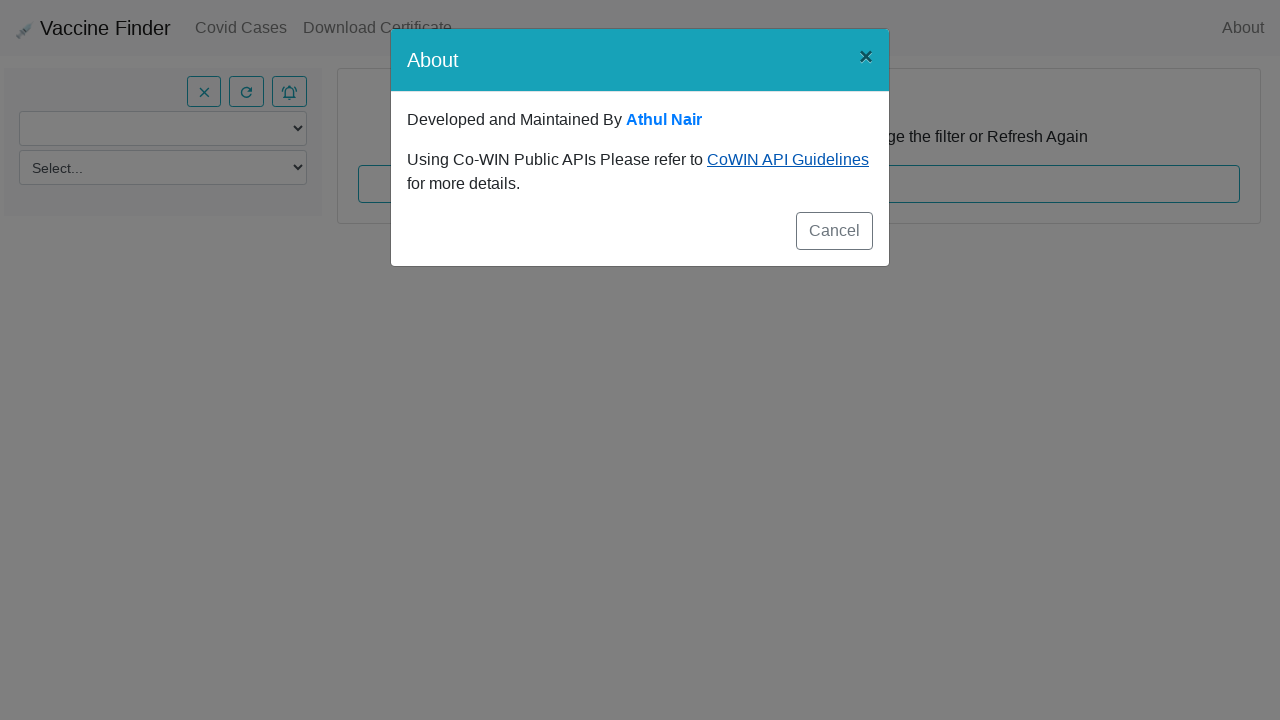

Closed About modal by clicking Cancel at (834, 231) on xpath=//button[text()='Cancel']
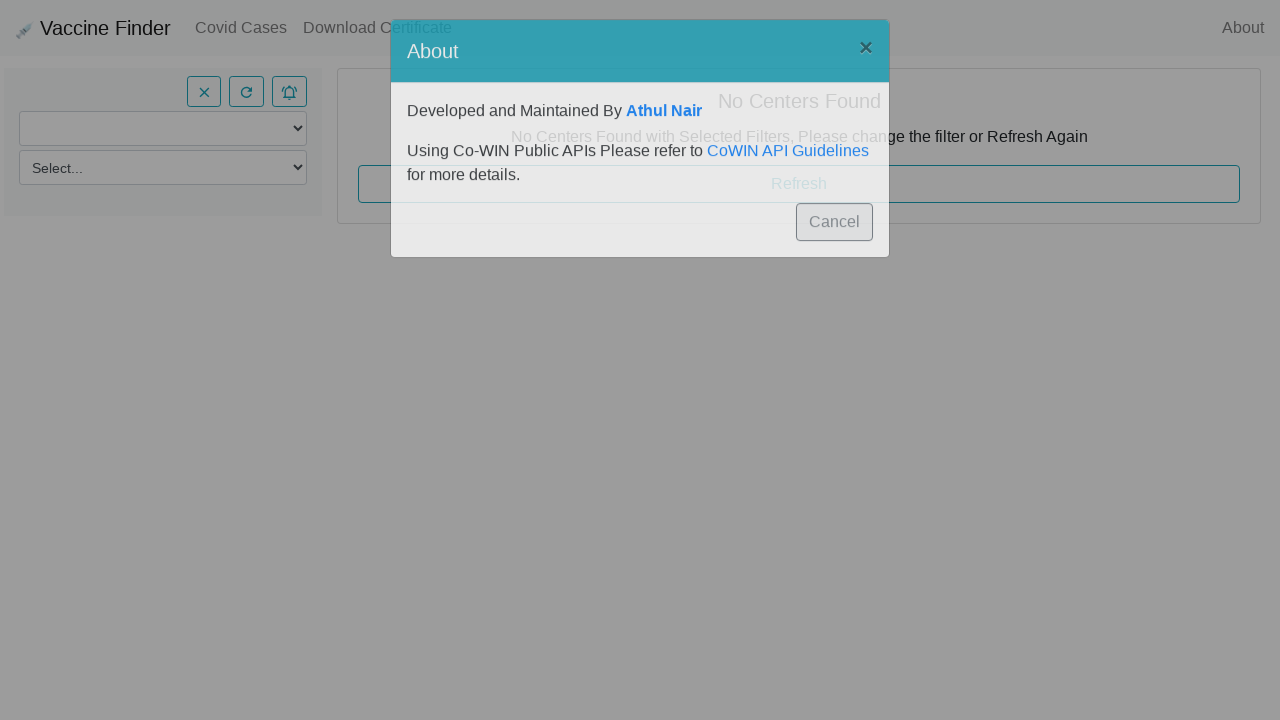

Clicked Refresh button in the center at (799, 184) on xpath=//button[text()='Refresh']
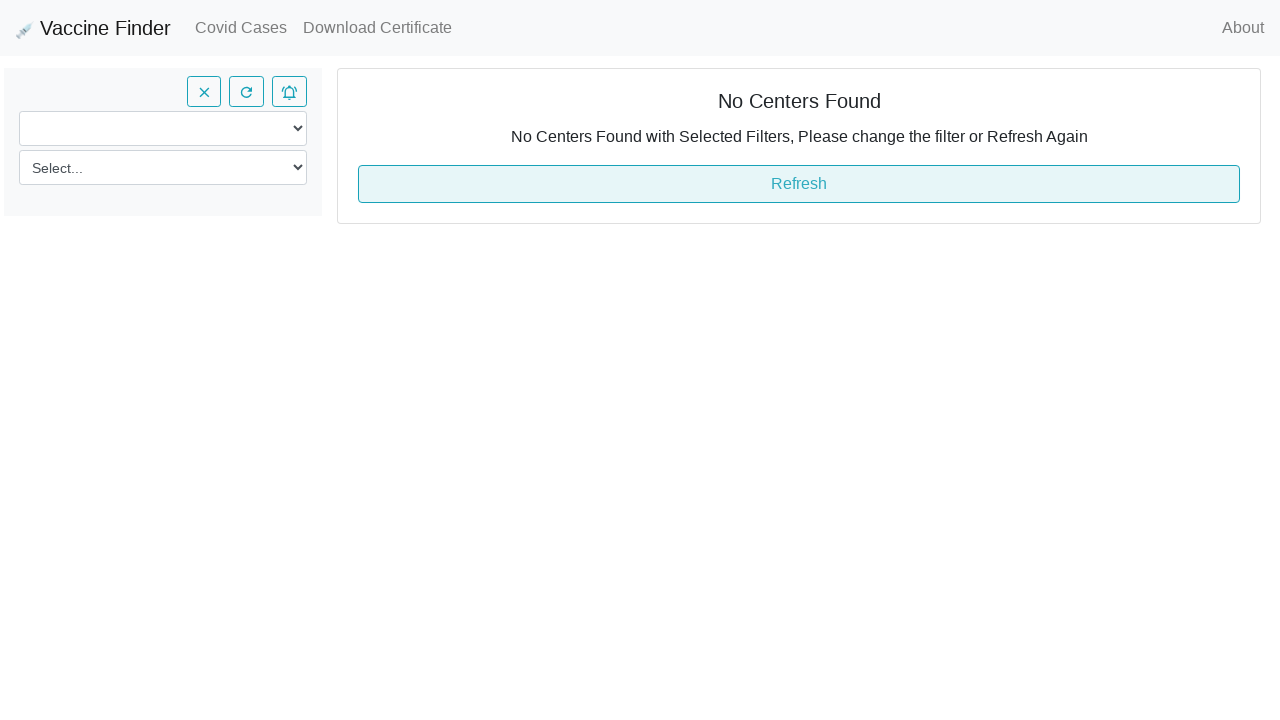

Clicked Reset Current Search button at (204, 92) on xpath=//button[@title='Reset Current Search']
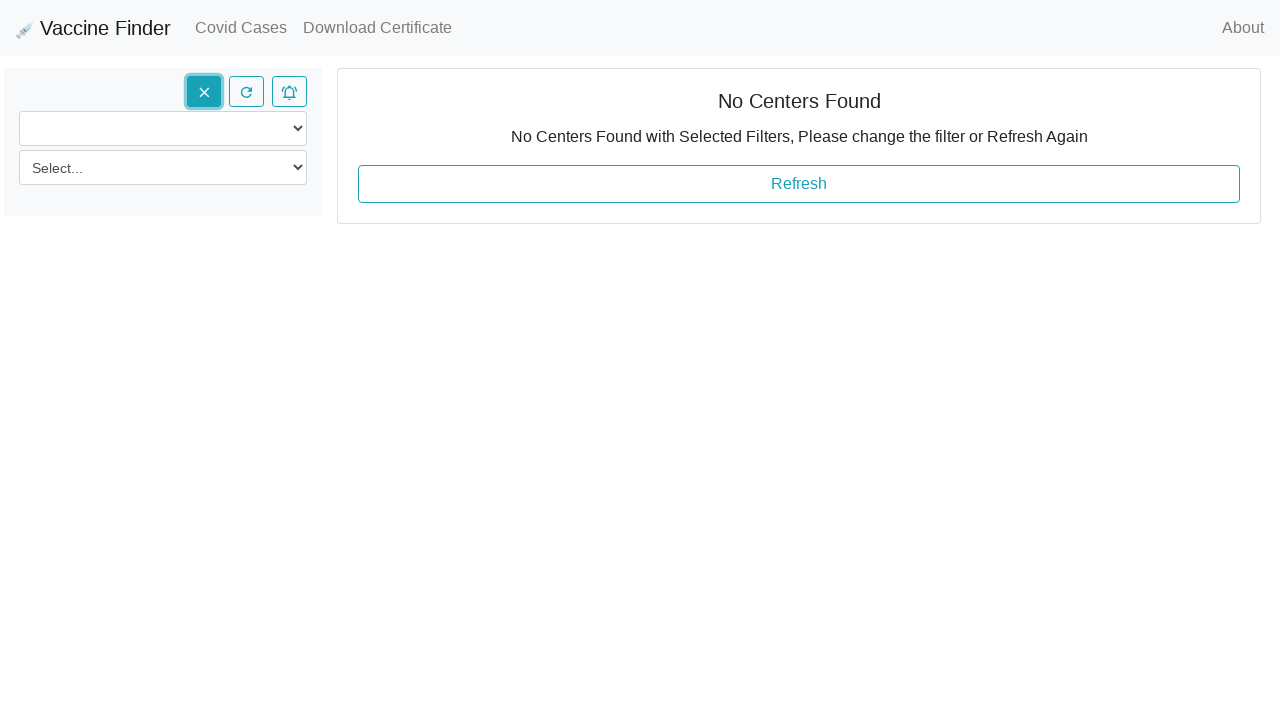

Clicked Refresh button icon at (247, 92) on xpath=//button[@title='Refresh']
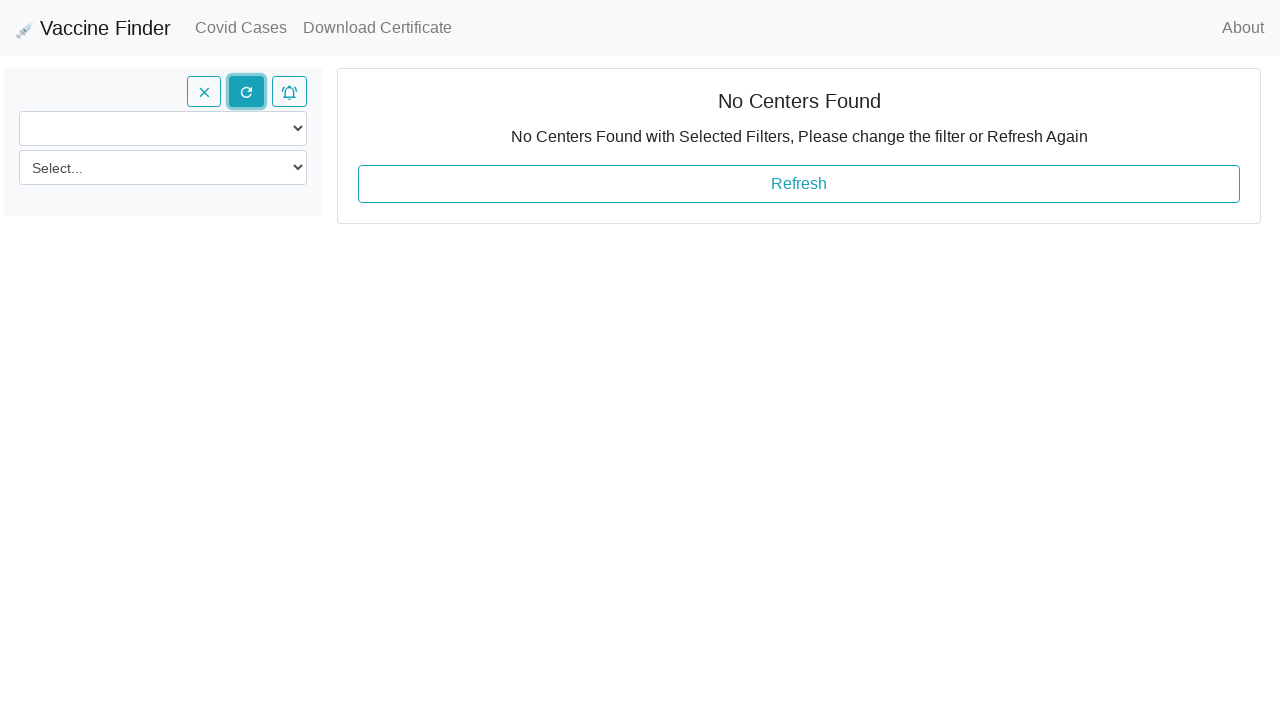

Clicked Reset Current Search button again at (204, 92) on xpath=//button[@title='Reset Current Search']
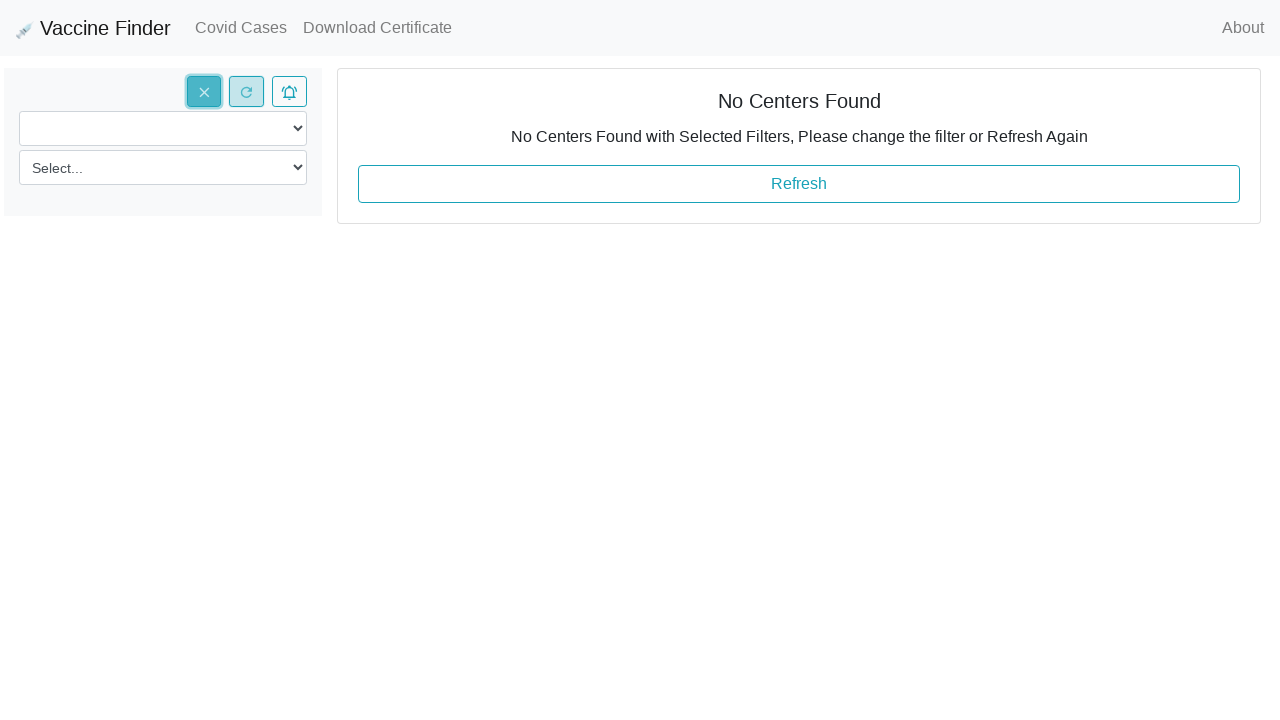

Navigated to Covid Cases page at (241, 28) on xpath=//a[text()='Covid Cases']
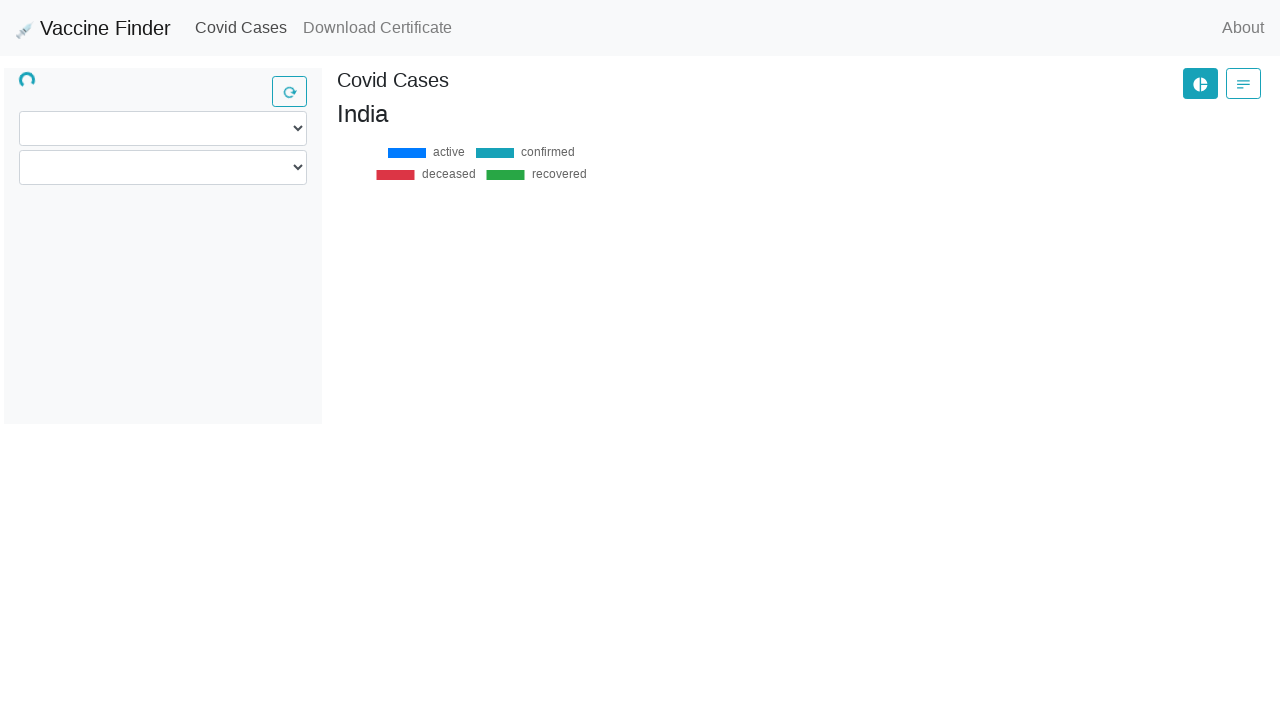

Clicked refresh button on Covid Cases page at (290, 92) on (//button[@type='button'])[2]
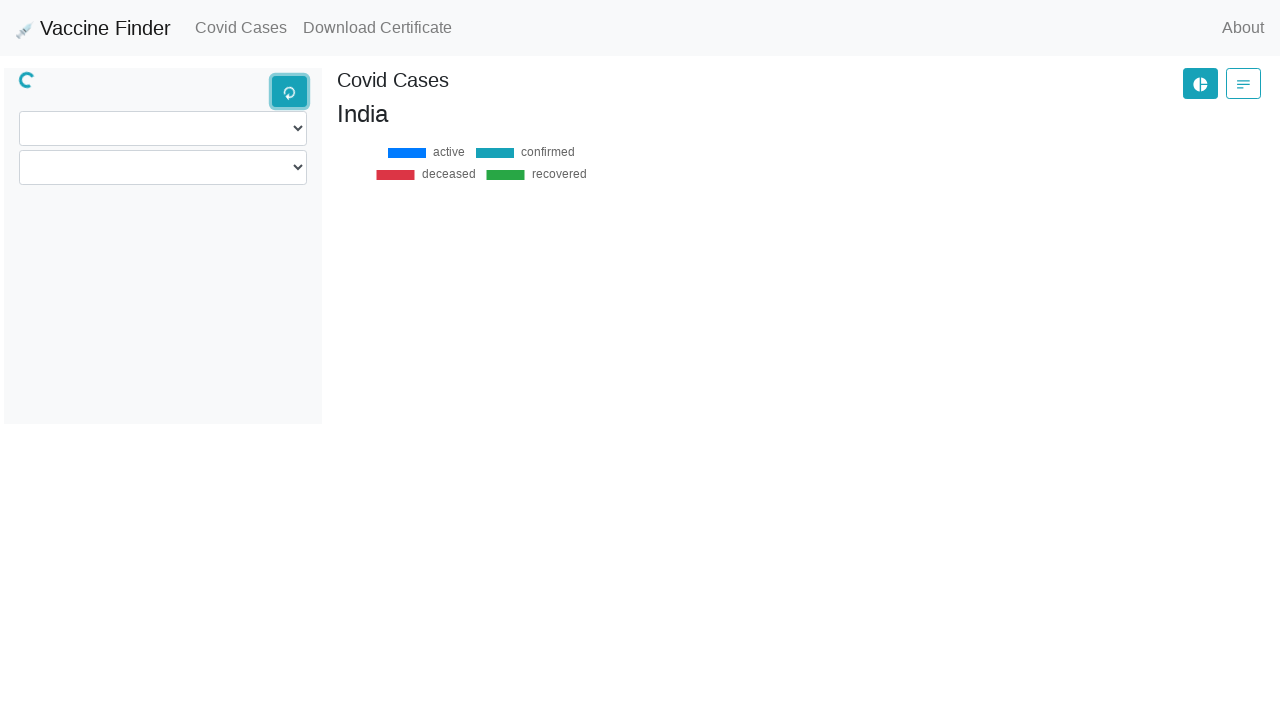

Clicked Text radio button at (1244, 84) on xpath=//button[@title='Text']
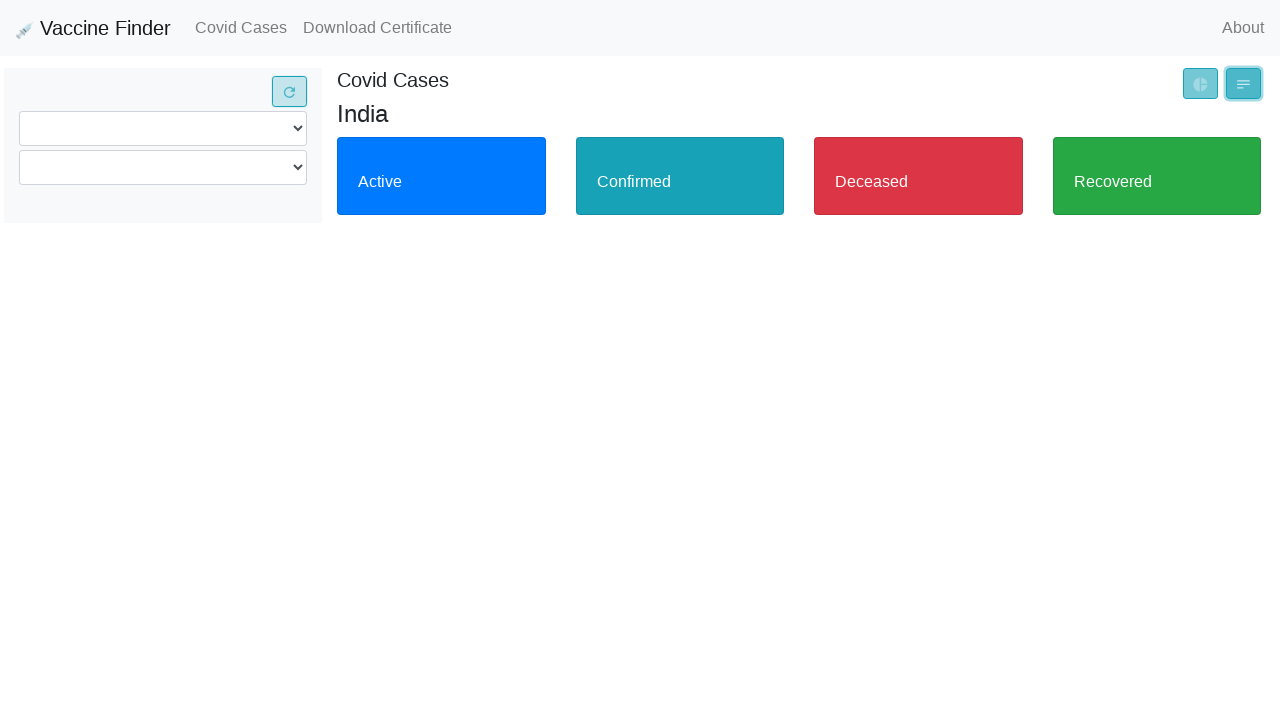

Clicked Pie Chart radio button at (1201, 84) on xpath=//button[@title='Pie Chart']
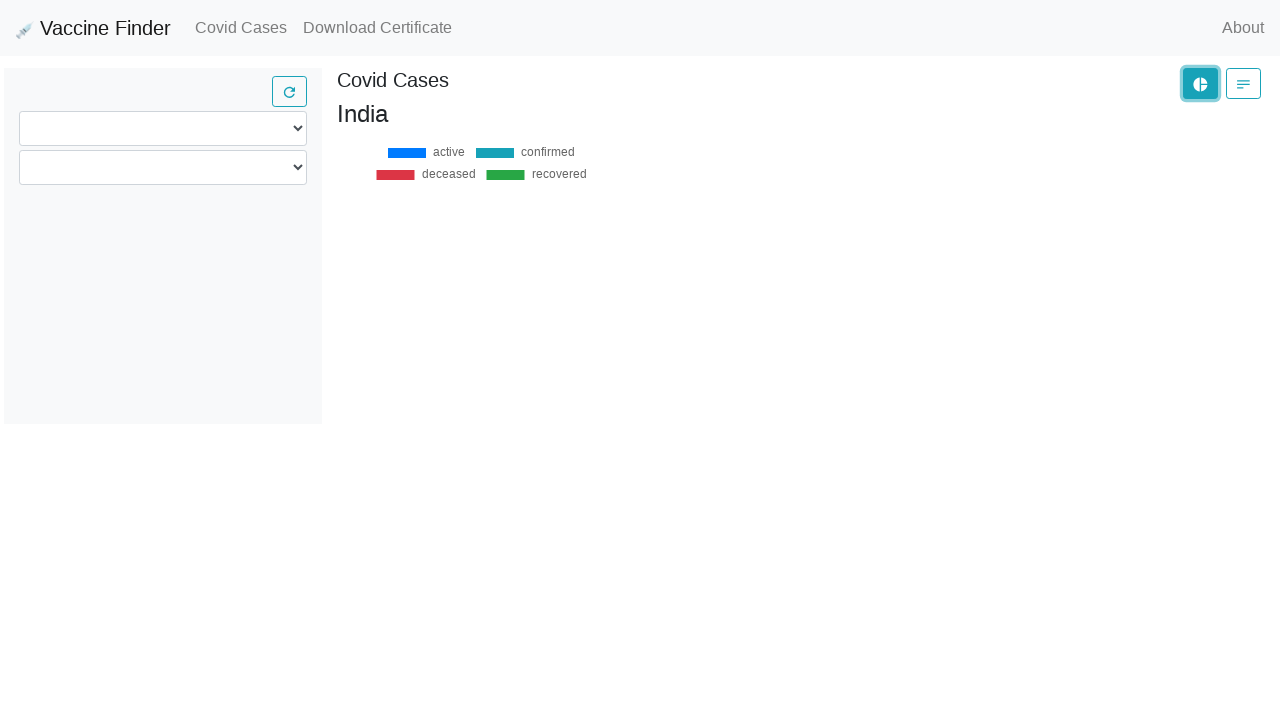

Navigated to Download Certificate page at (378, 28) on xpath=//a[text()='Download Certificate']
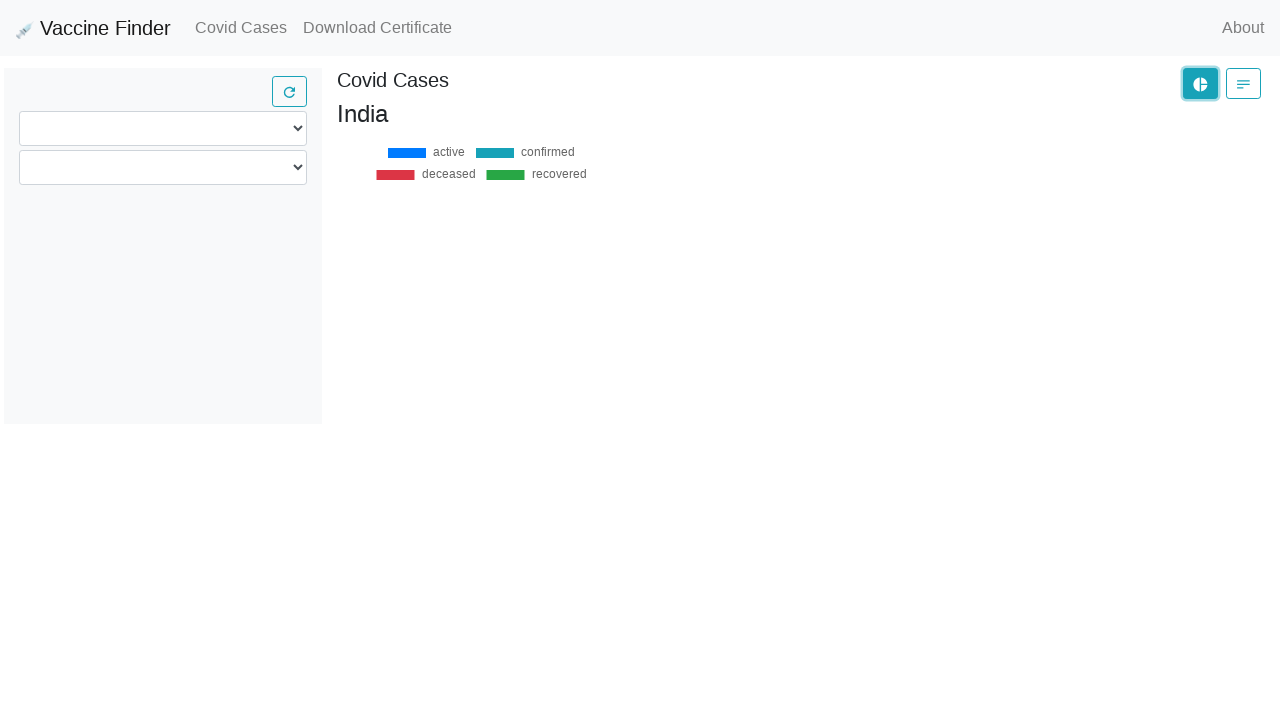

Clicked whatsapp link at (556, 70) on xpath=//strong[text()='whatsapp link']
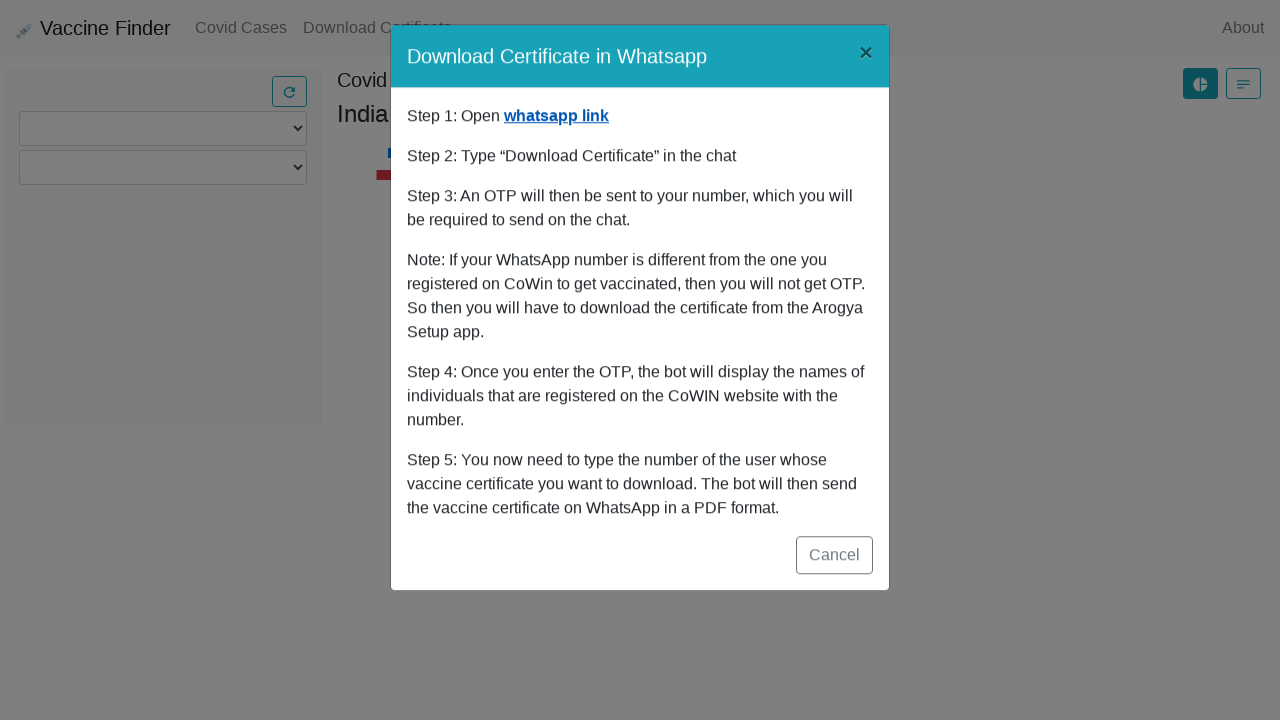

Closed modal by clicking Cancel at (834, 559) on xpath=//button[text()='Cancel']
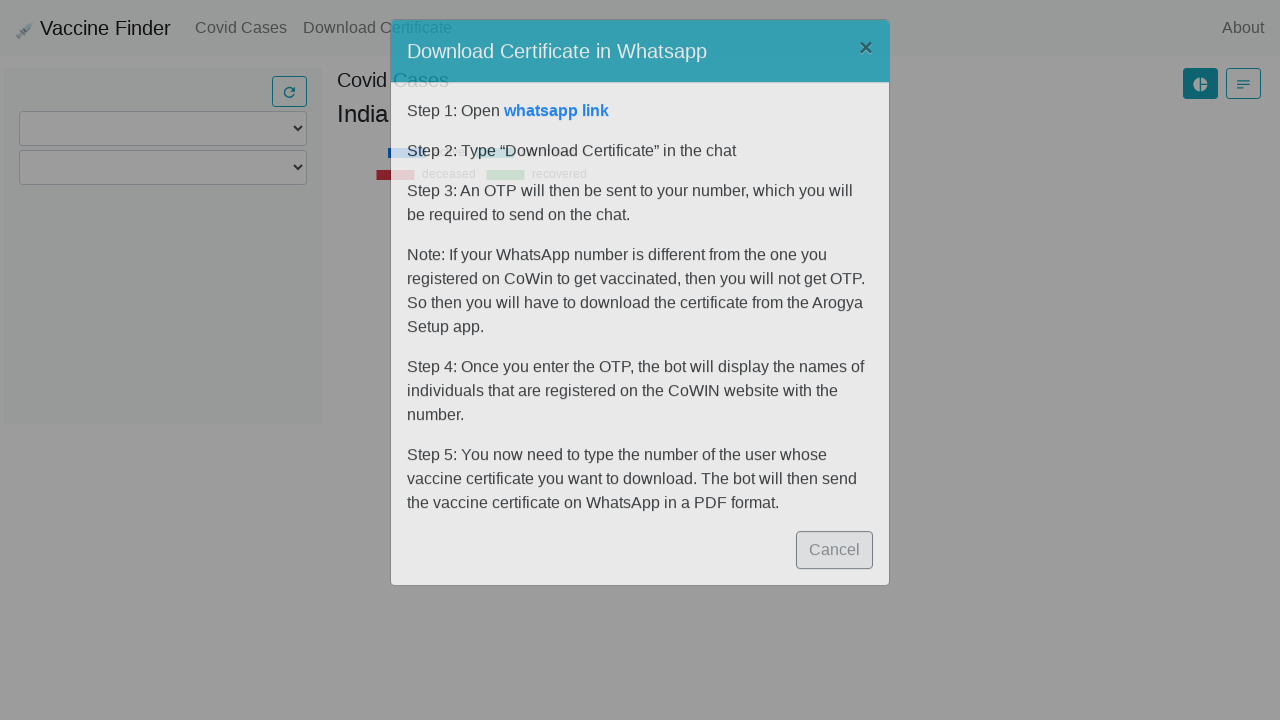

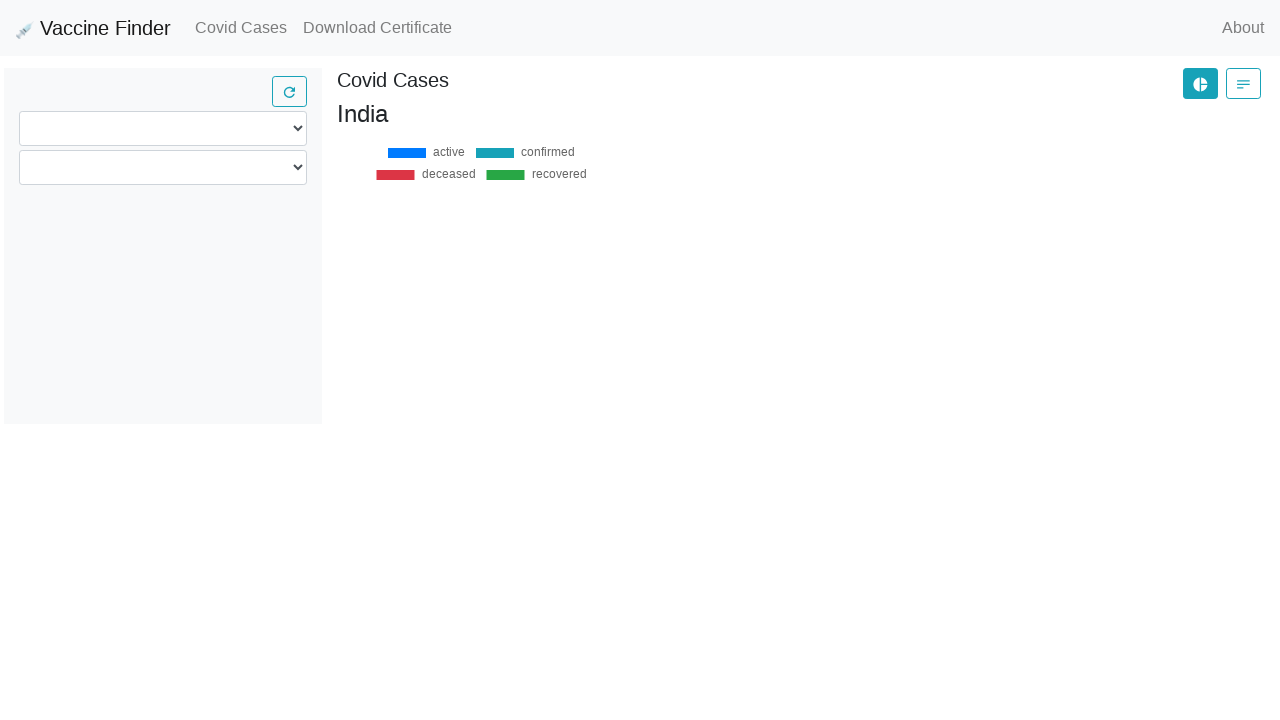